Navigates to the Sortable Data Tables page and verifies that email addresses are displayed in the data table

Starting URL: https://the-internet.herokuapp.com/

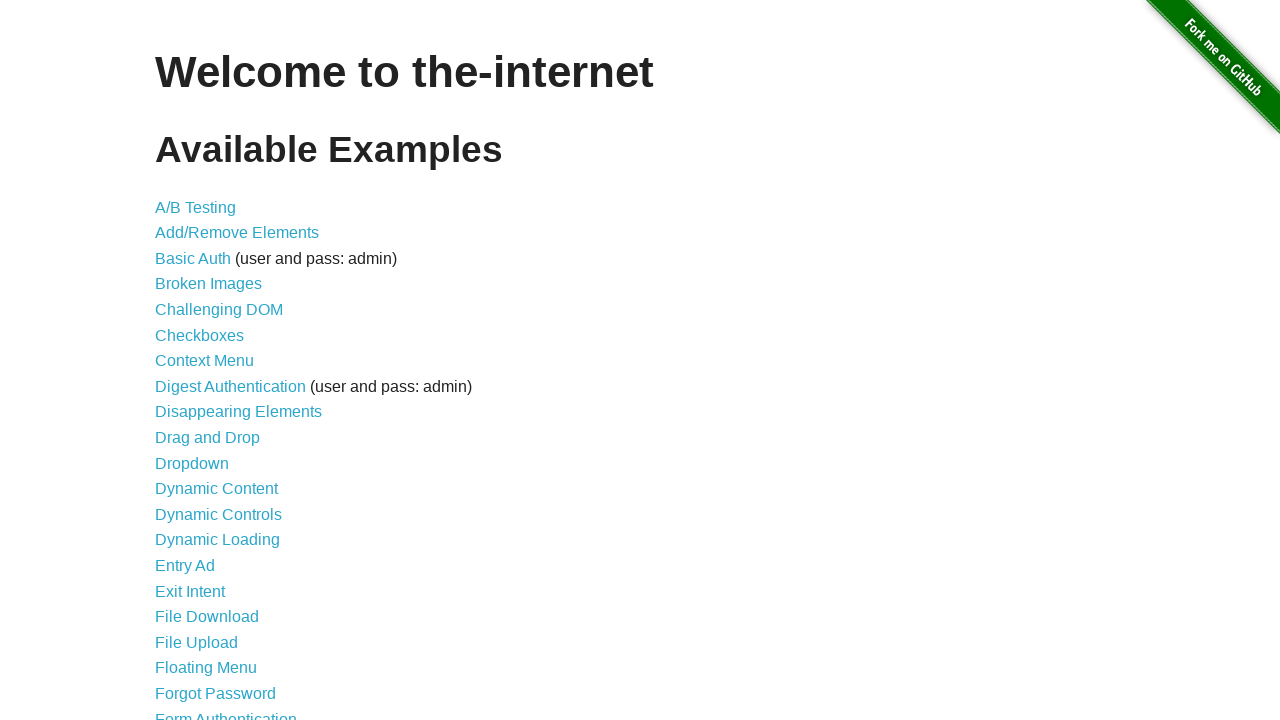

Clicked link to navigate to Sortable Data Tables page at (230, 574) on a[href='/tables']
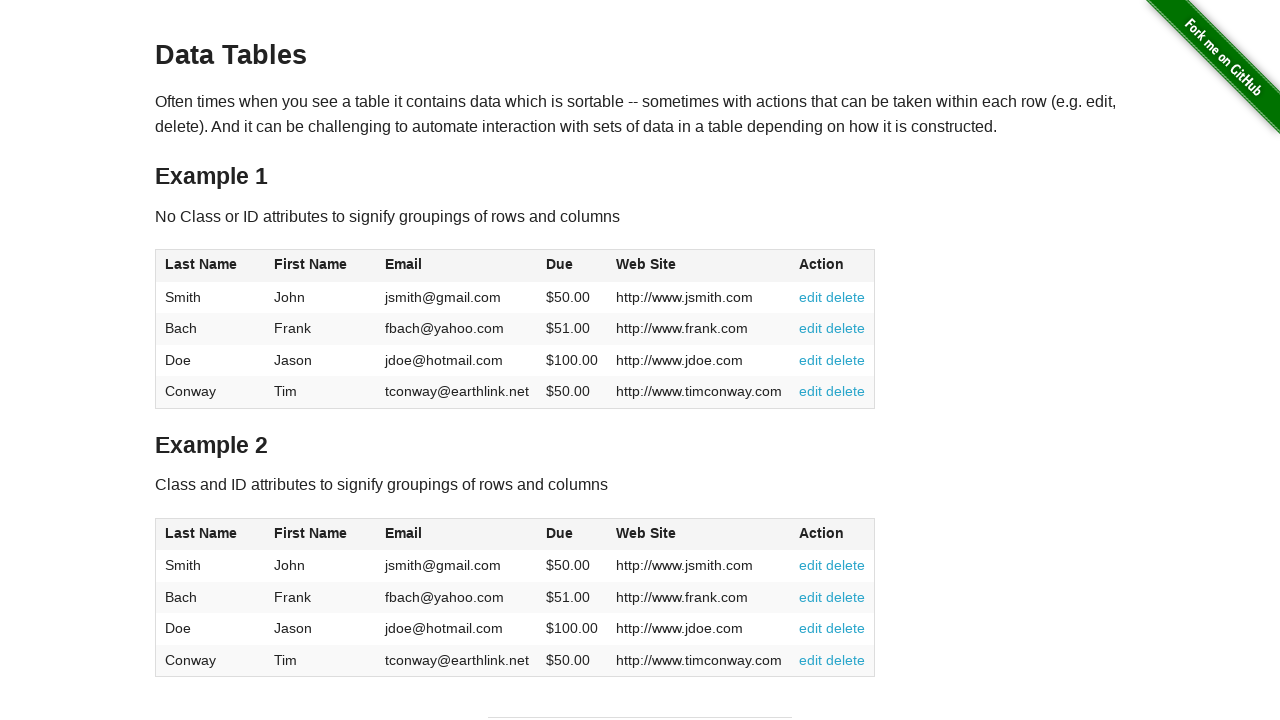

Data table loaded with email addresses visible
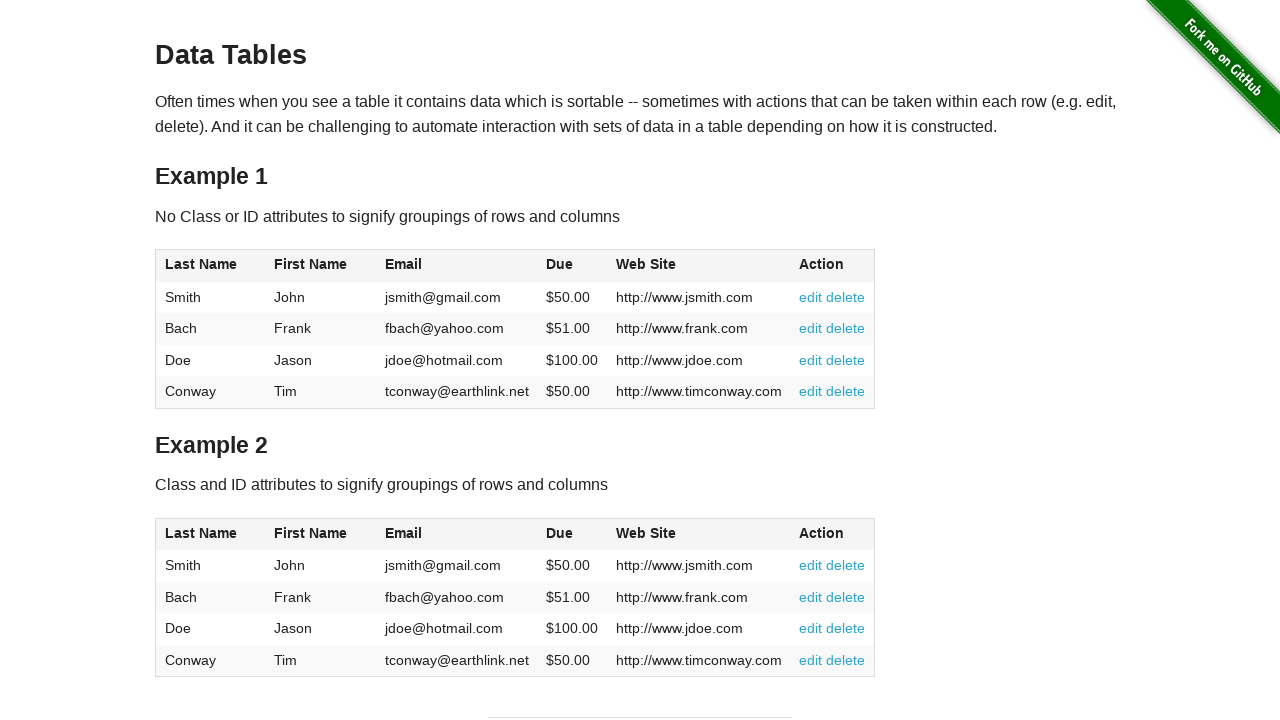

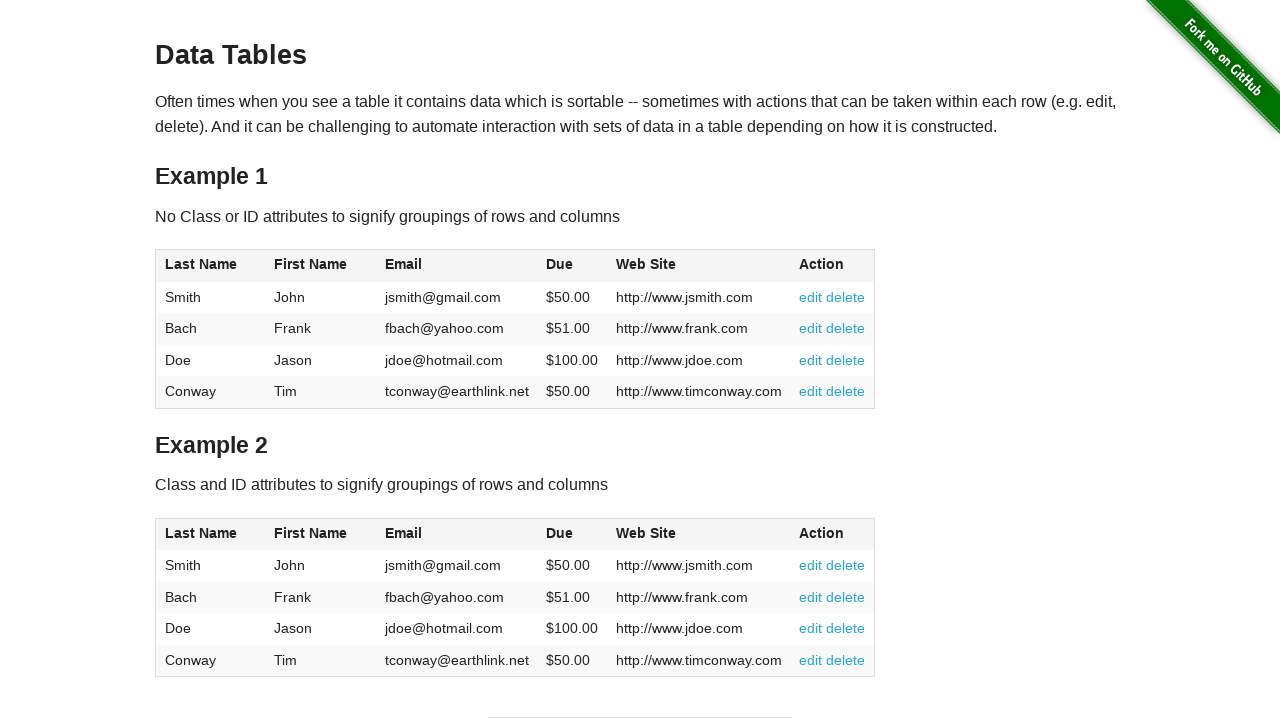